Tests login form validation by entering only username and verifying the password required error message

Starting URL: https://www.saucedemo.com

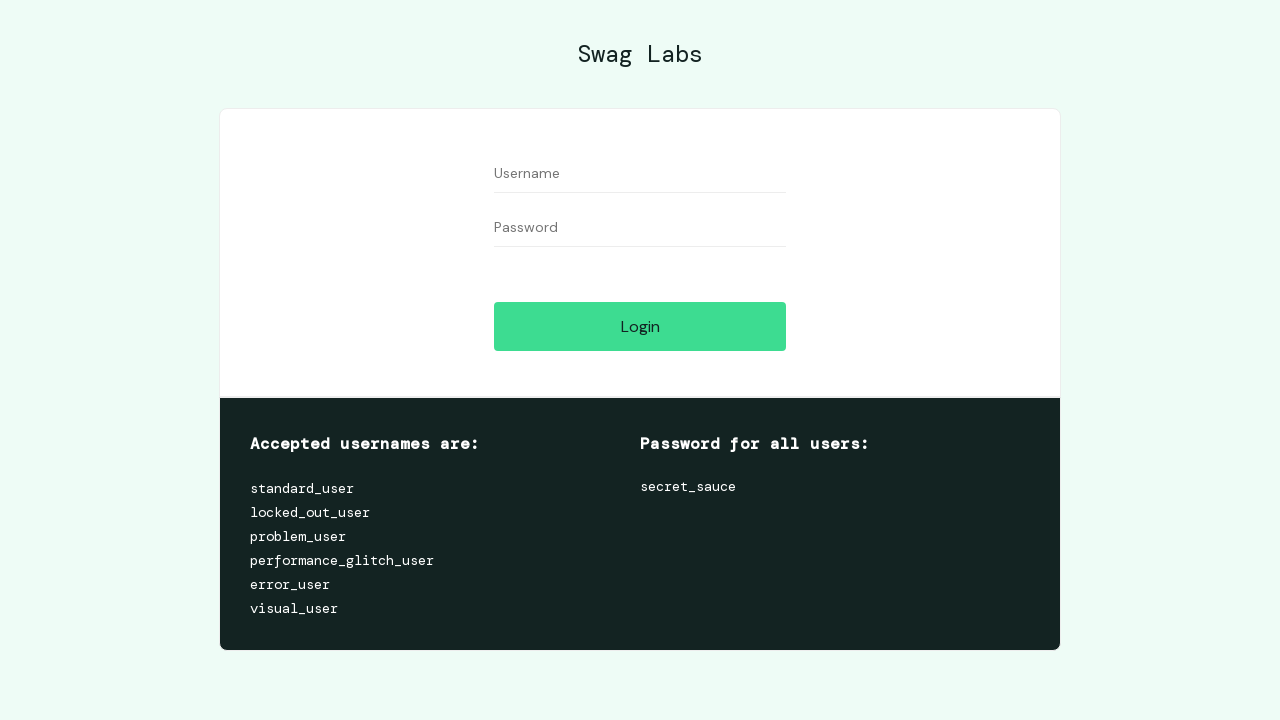

Navigated to https://www.saucedemo.com
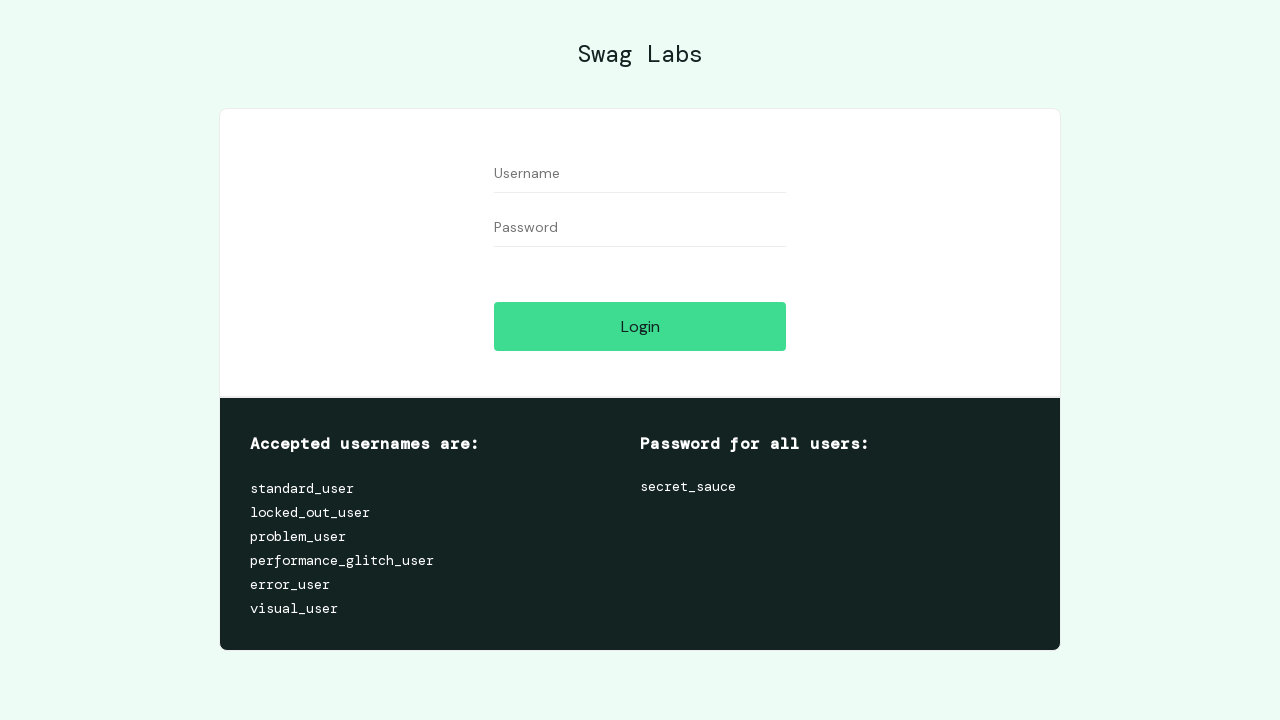

Filled username field with 'standard_user' on #user-name
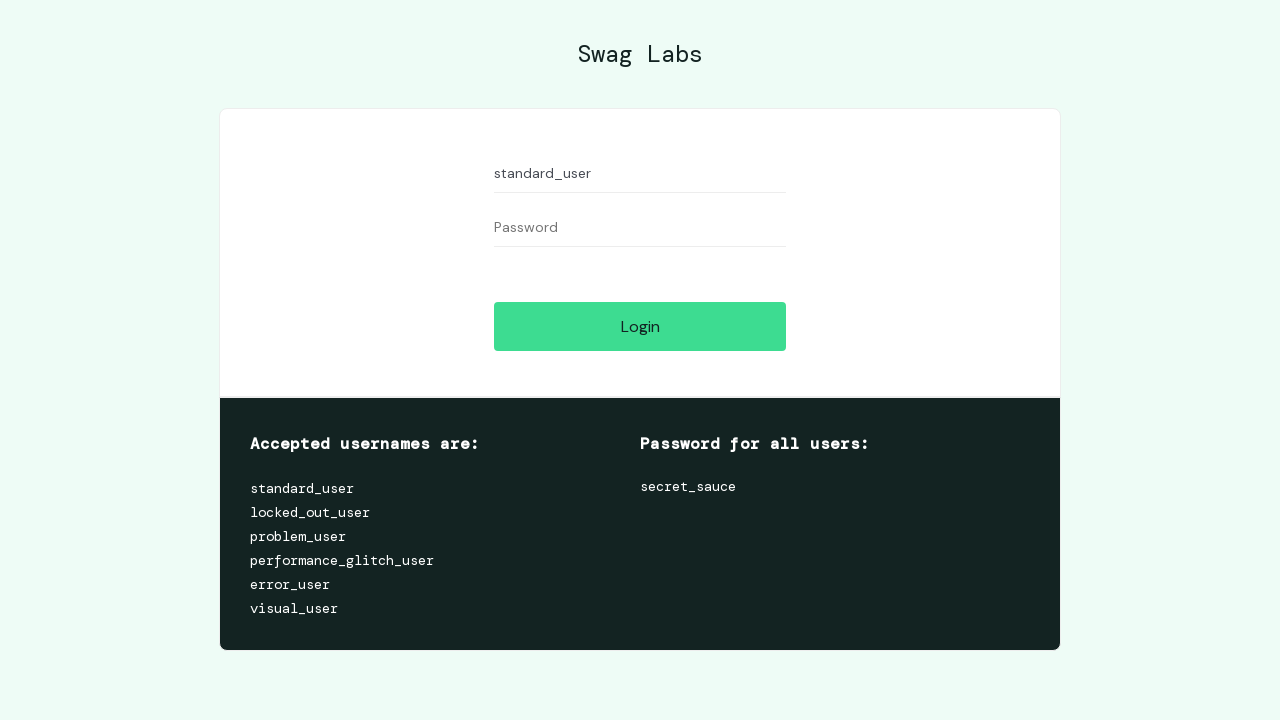

Clicked login button without entering password at (640, 326) on #login-button
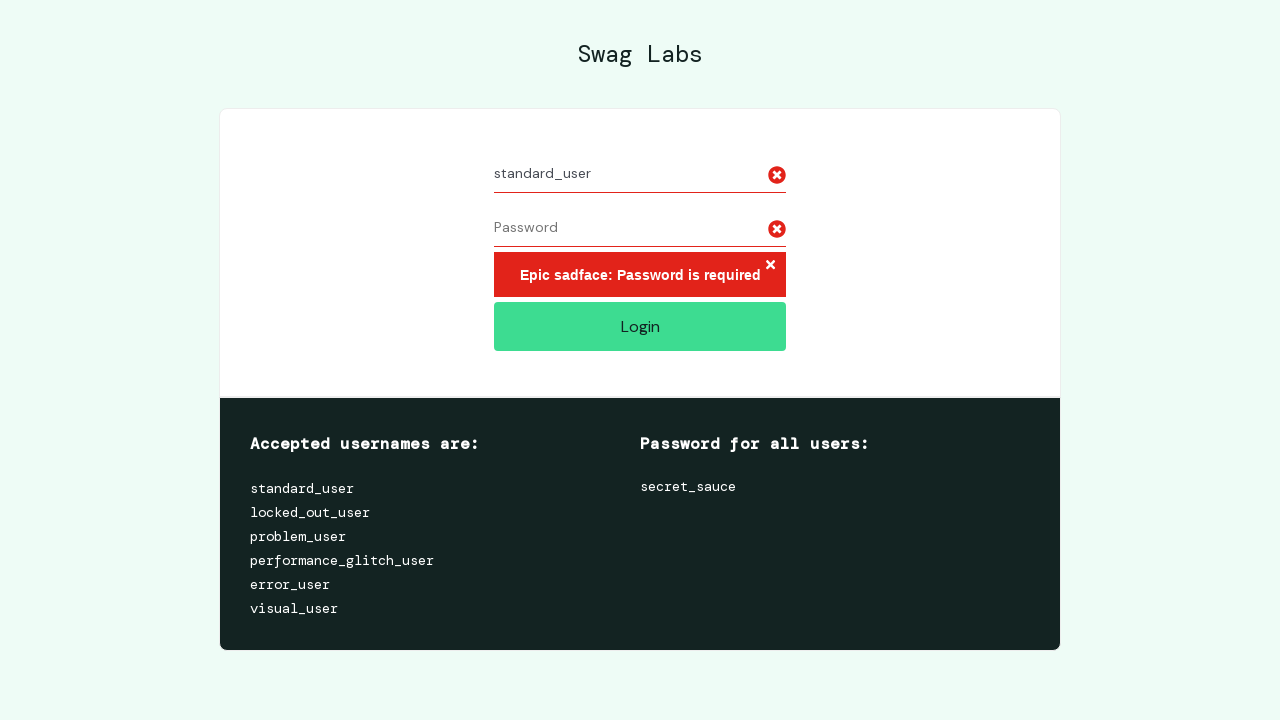

Password required error message appeared
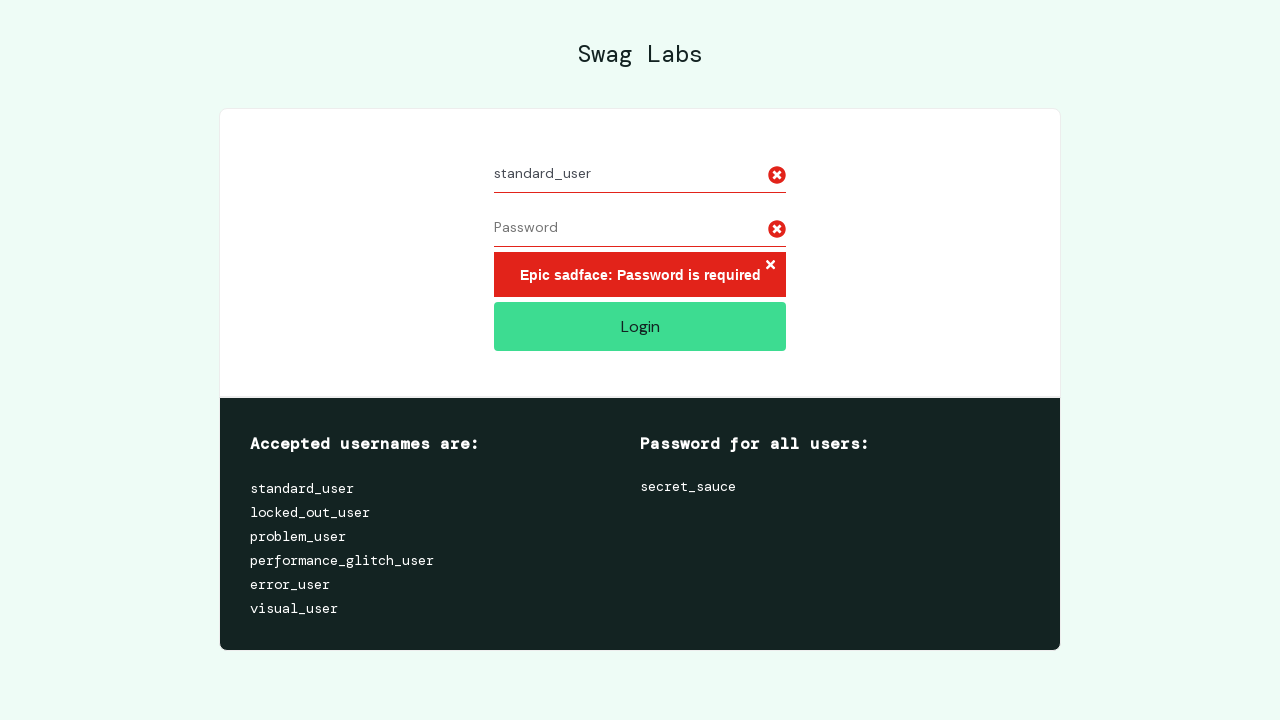

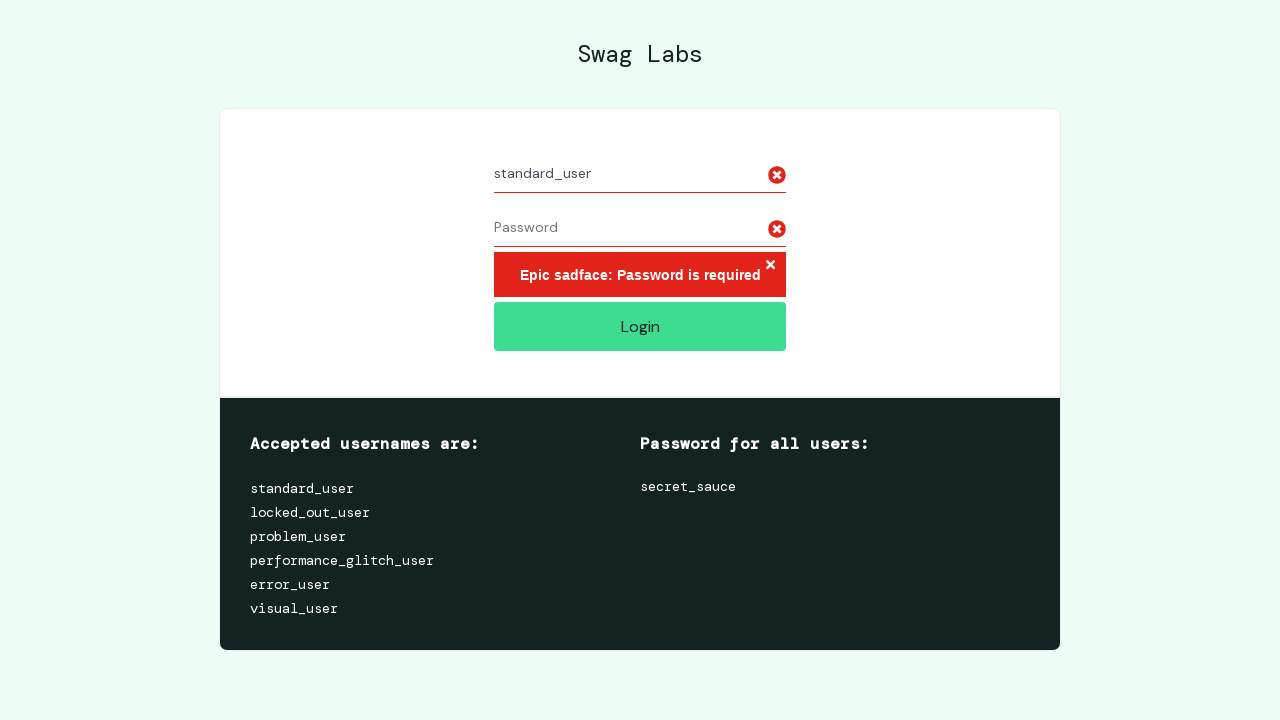